Tests invalid email validation in the text box form by entering an invalid email format and submitting

Starting URL: https://demoqa.com

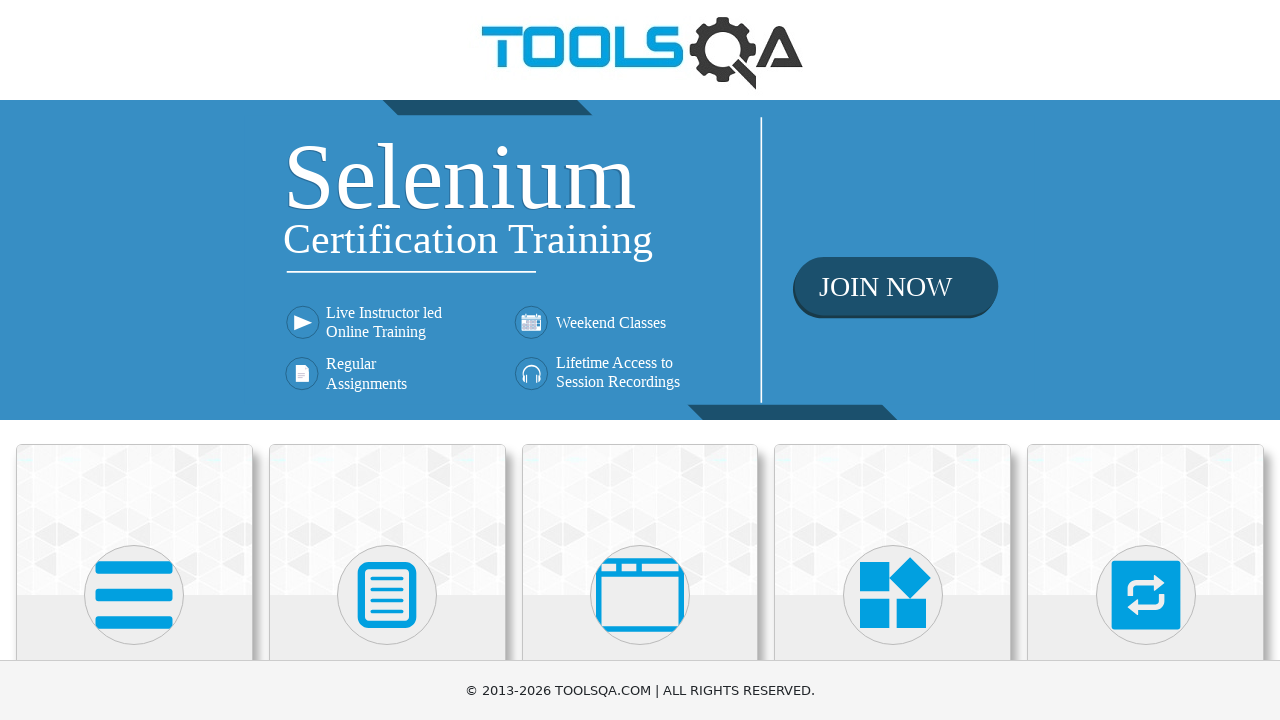

Clicked on Elements card at (134, 360) on text=Elements
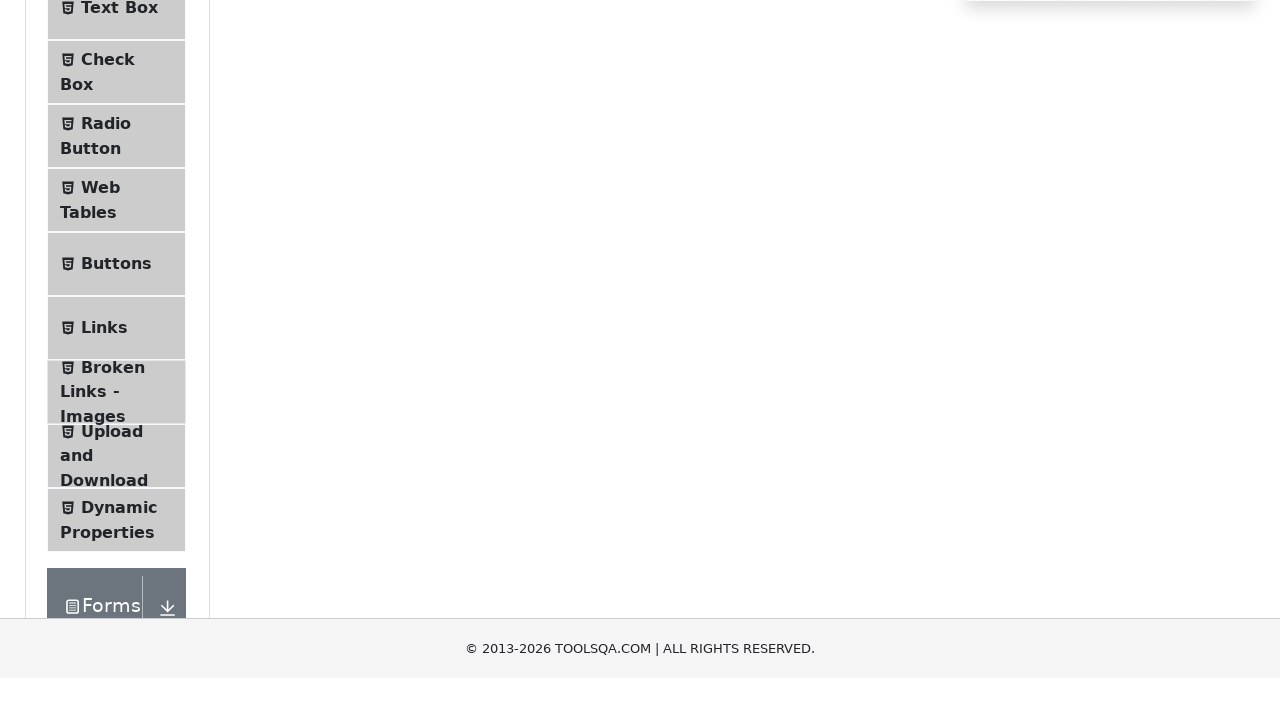

Clicked on Text Box menu item at (119, 261) on text=Text Box
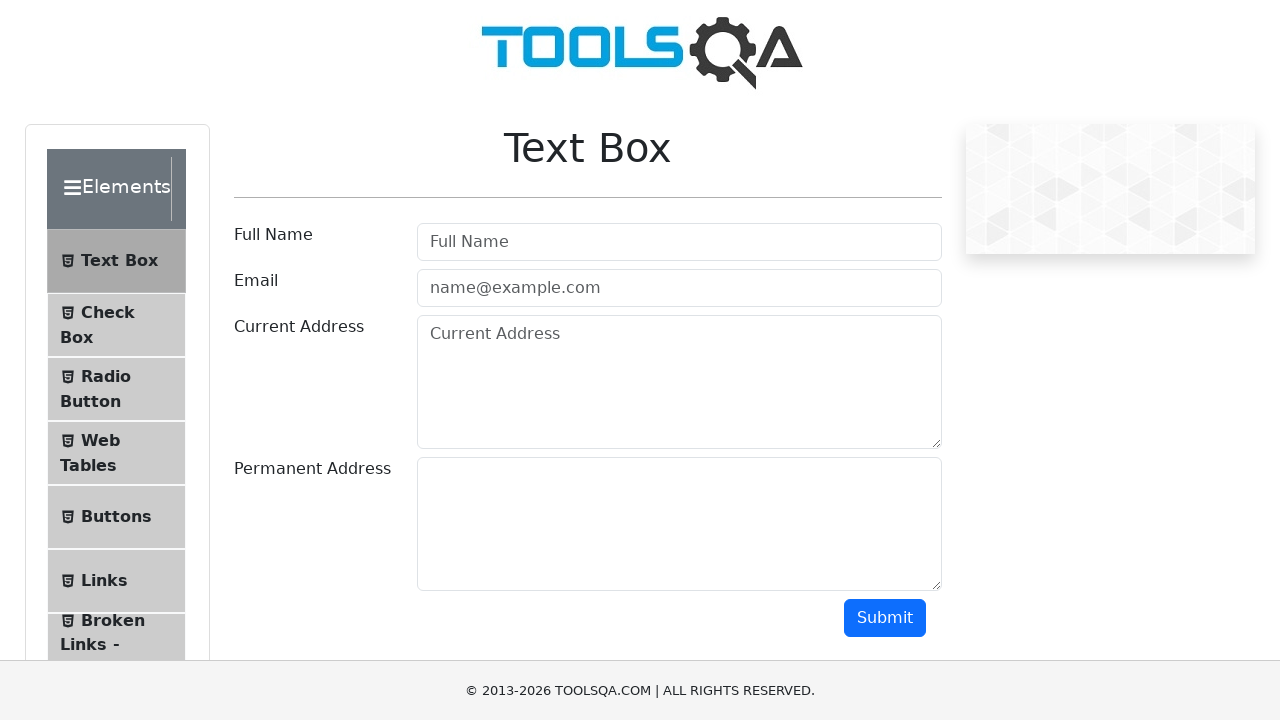

Entered invalid email 'hazim' in email field on #userEmail
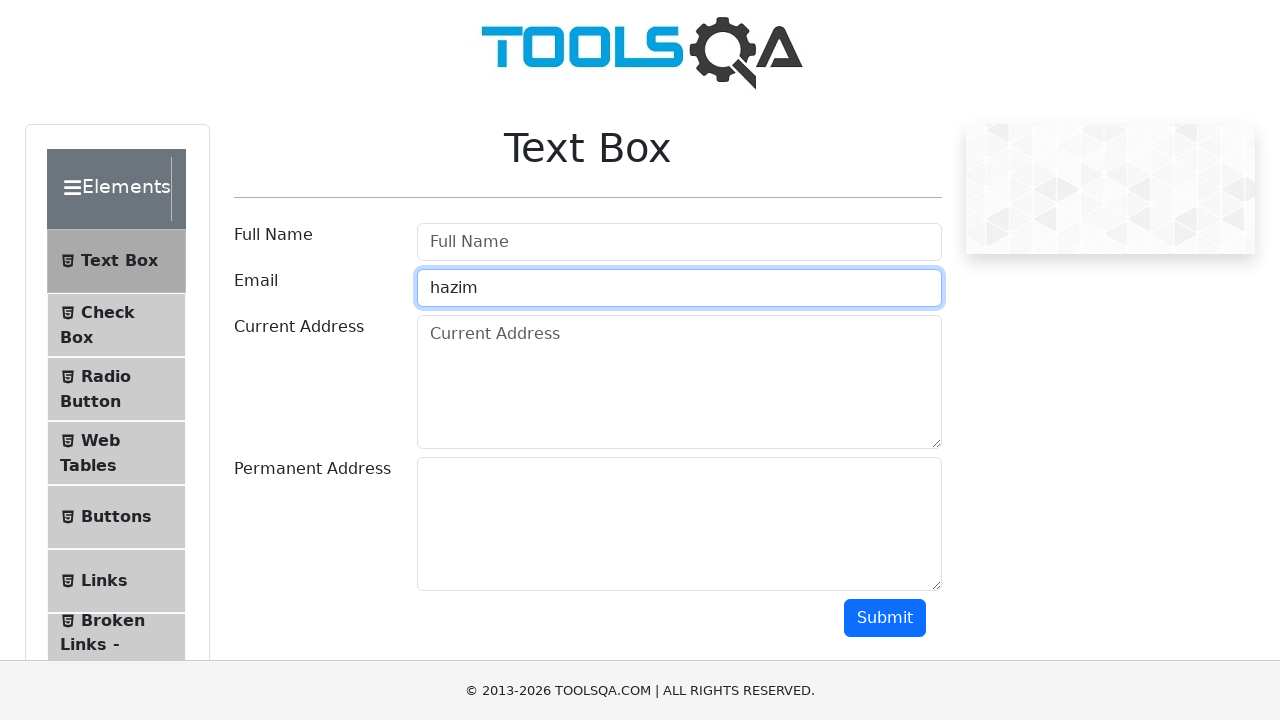

Clicked submit button to test validation at (885, 618) on #submit
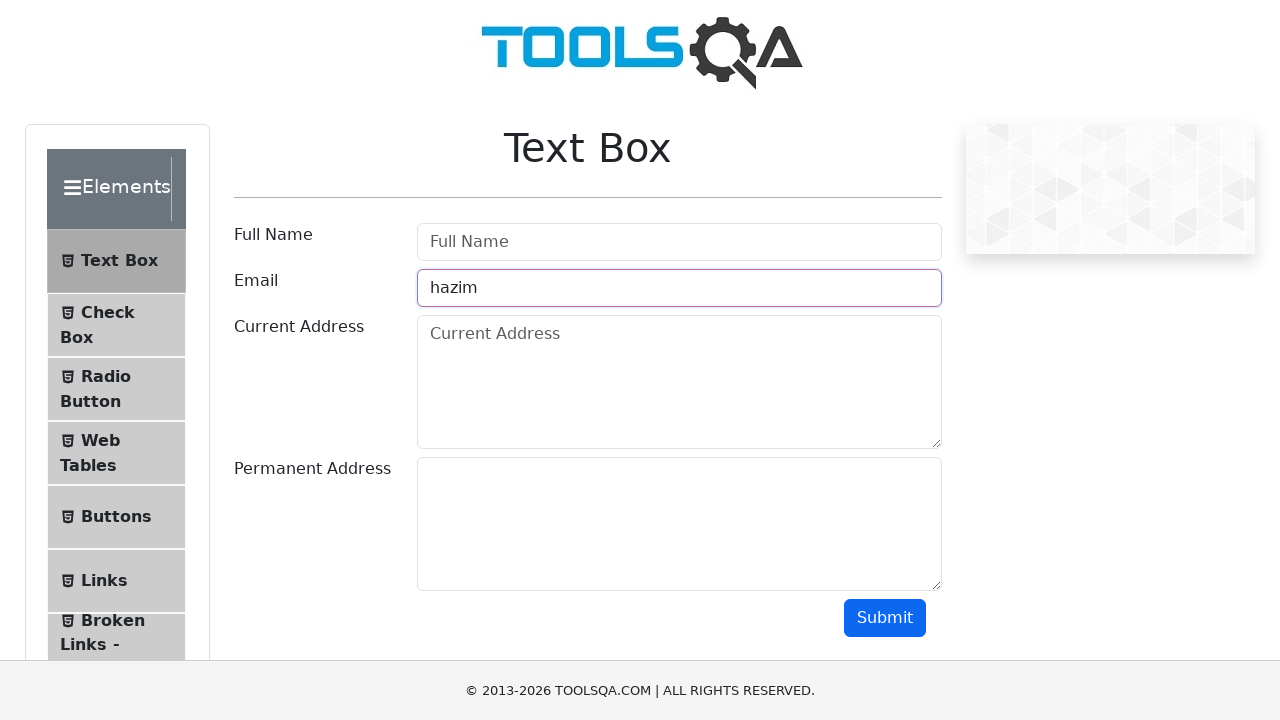

Email field is visible and validation state verified
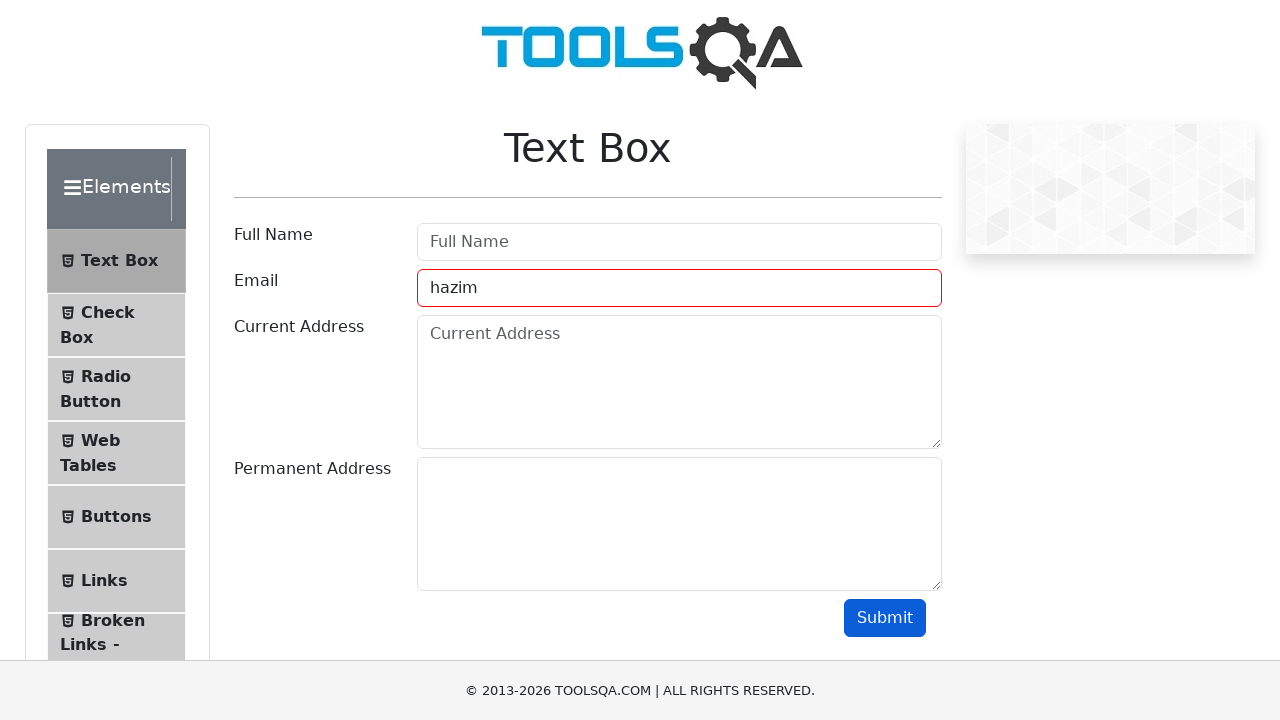

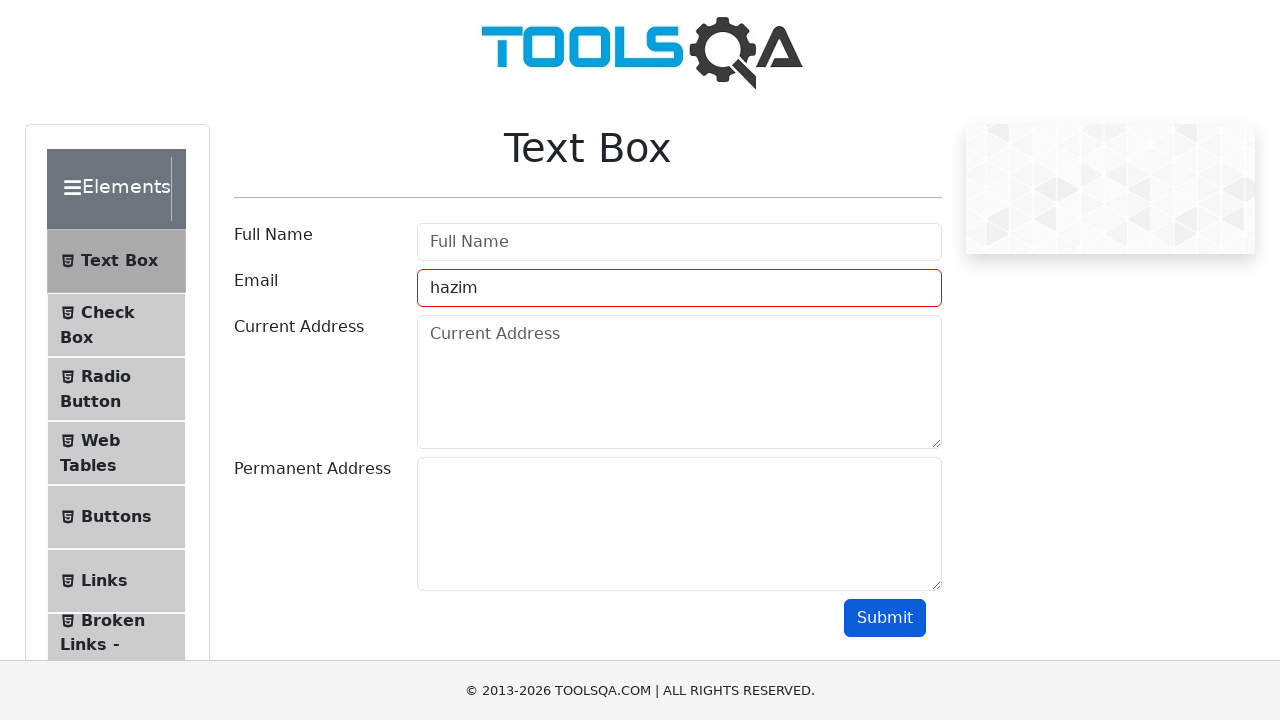